Navigates to the Nykaa beauty e-commerce website and verifies it loads successfully

Starting URL: https://www.nykaa.com/

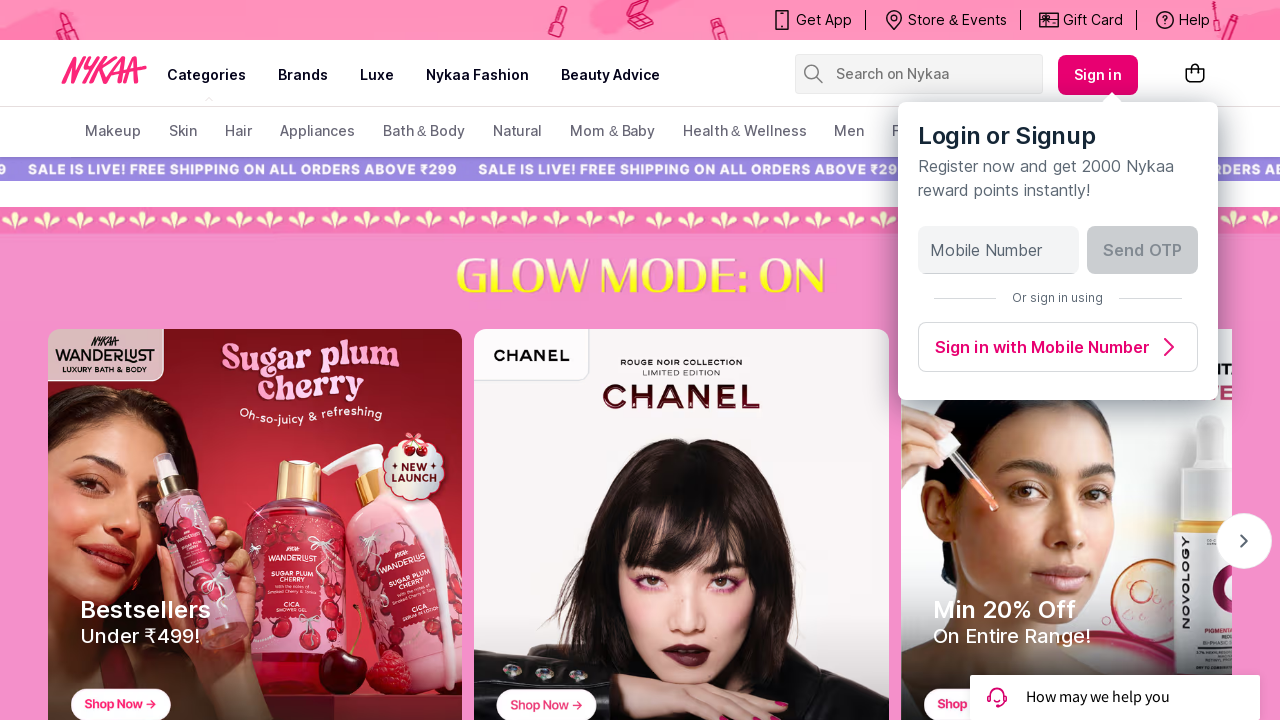

Waited for page to reach domcontentloaded state
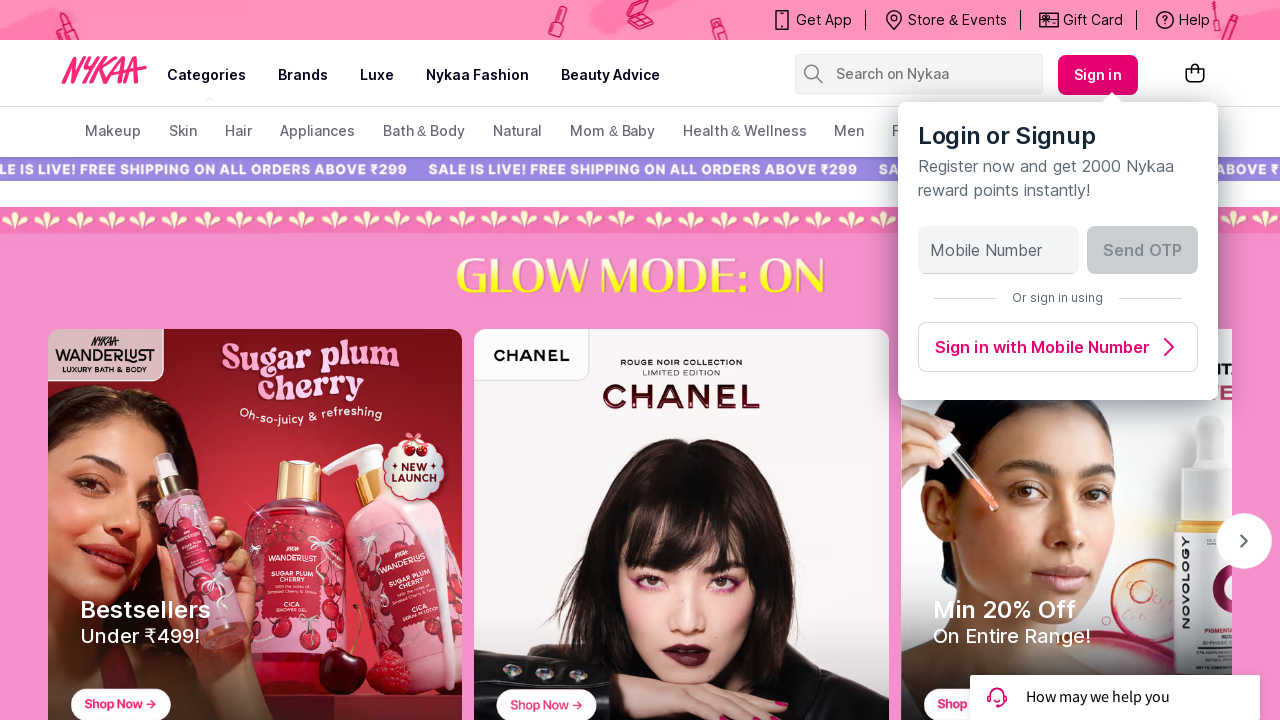

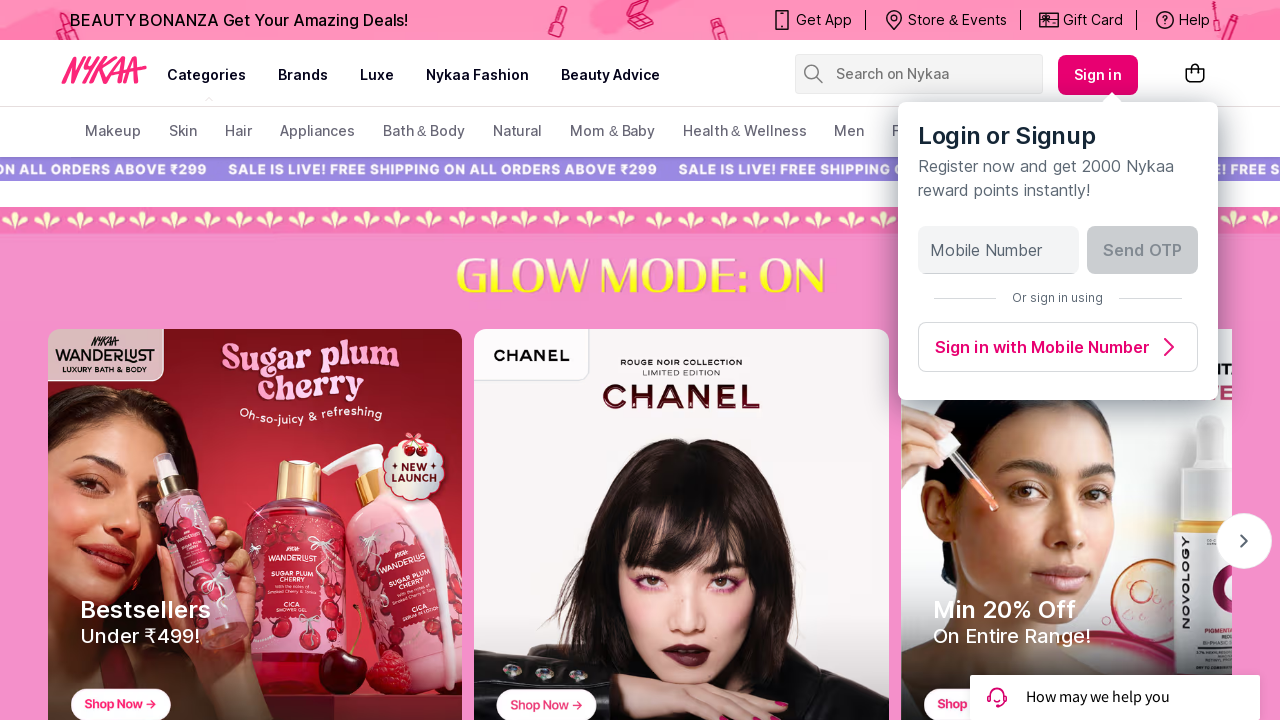